Tests the complete checkout flow including price verification and order completion

Starting URL: https://www.saucedemo.com/

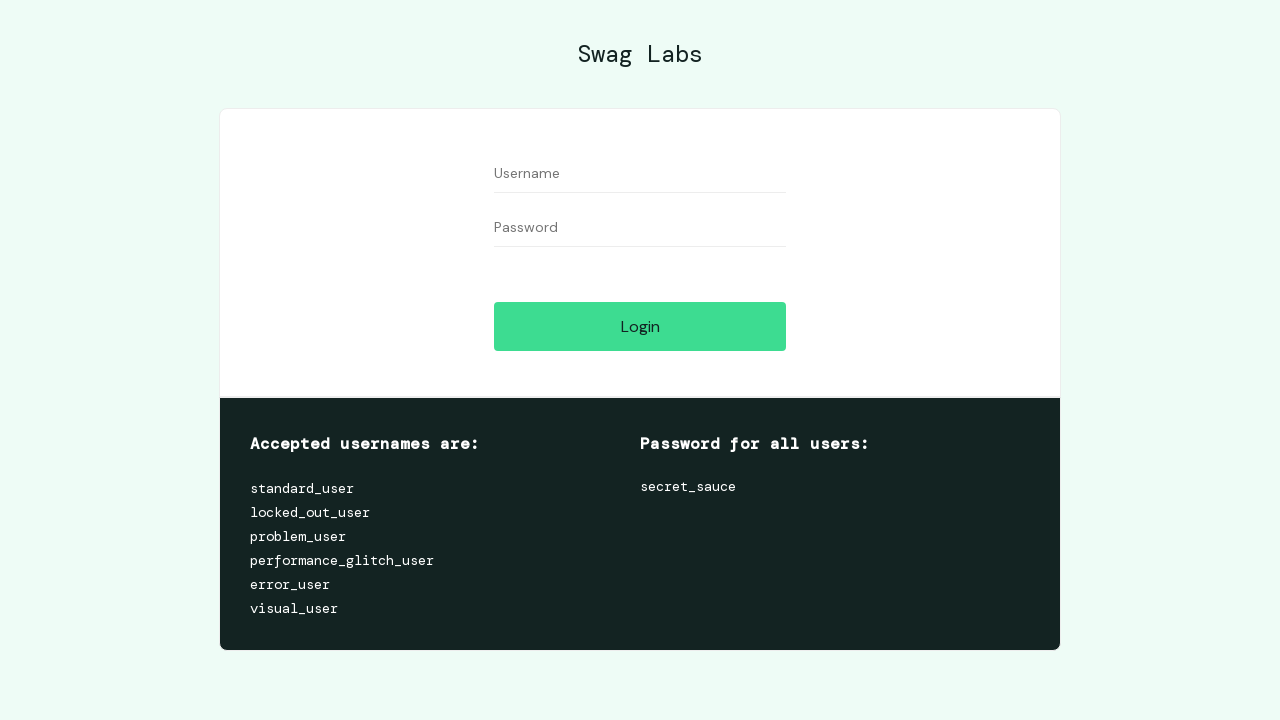

Filled username field with 'standard_user' on input[data-test='username']
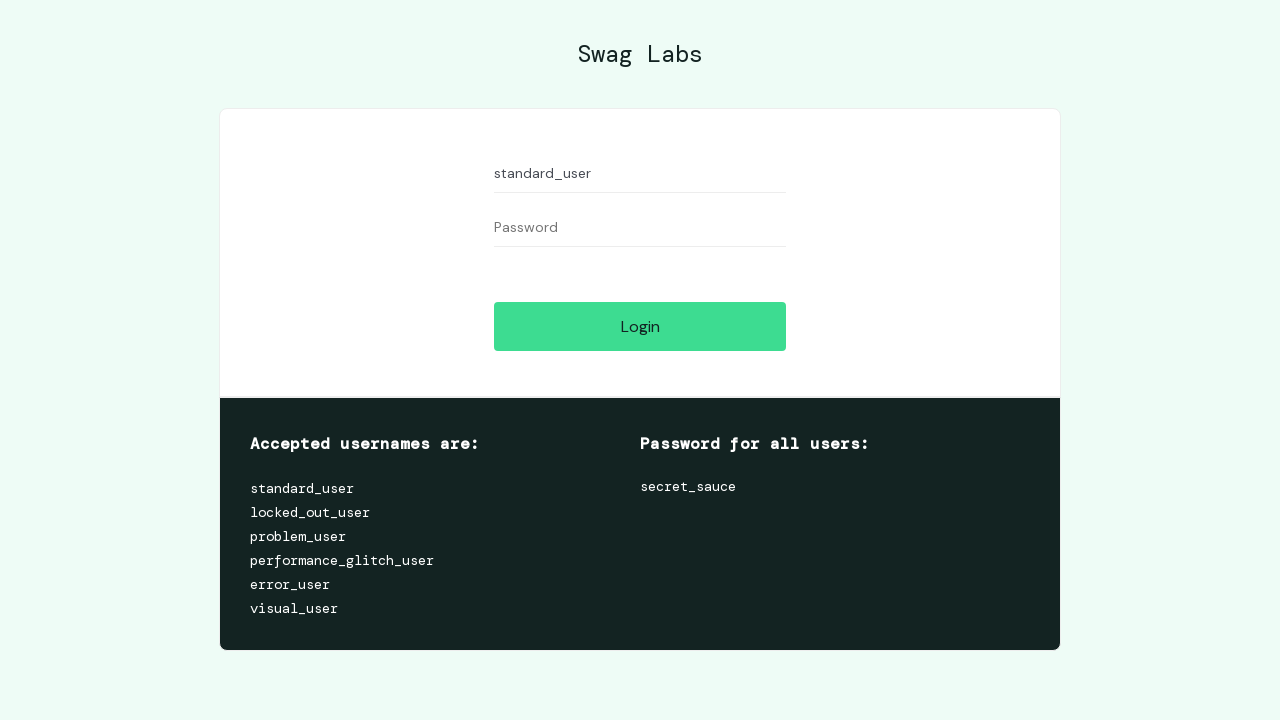

Filled password field with 'secret_sauce' on input[data-test='password']
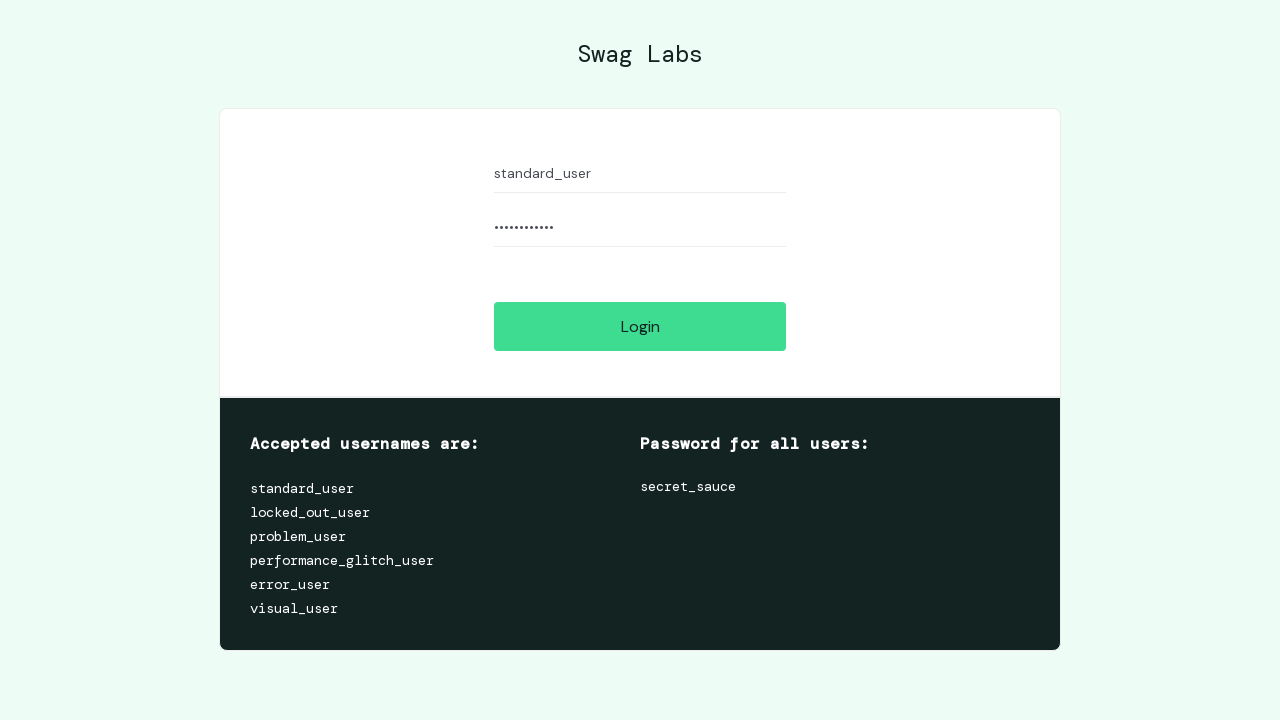

Clicked login button to authenticate at (640, 326) on input[data-test='login-button']
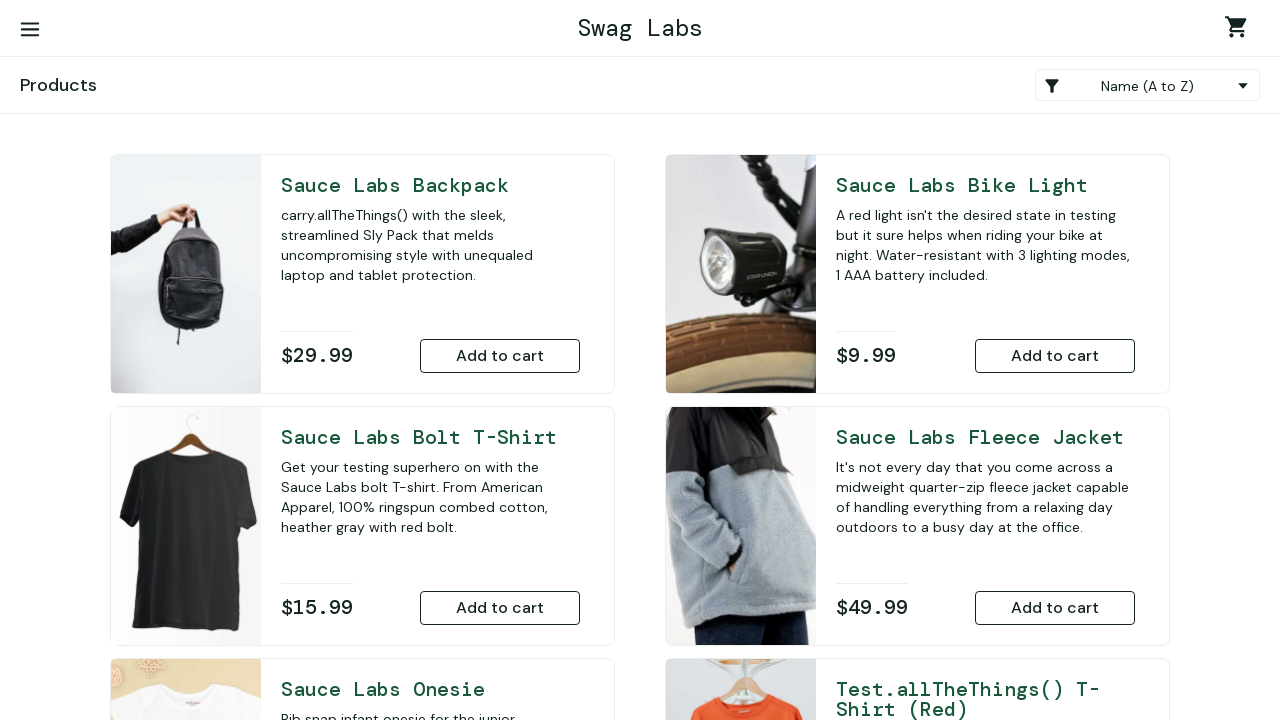

Added Sauce Labs Backpack to cart at (500, 356) on button[data-test='add-to-cart-sauce-labs-backpack']
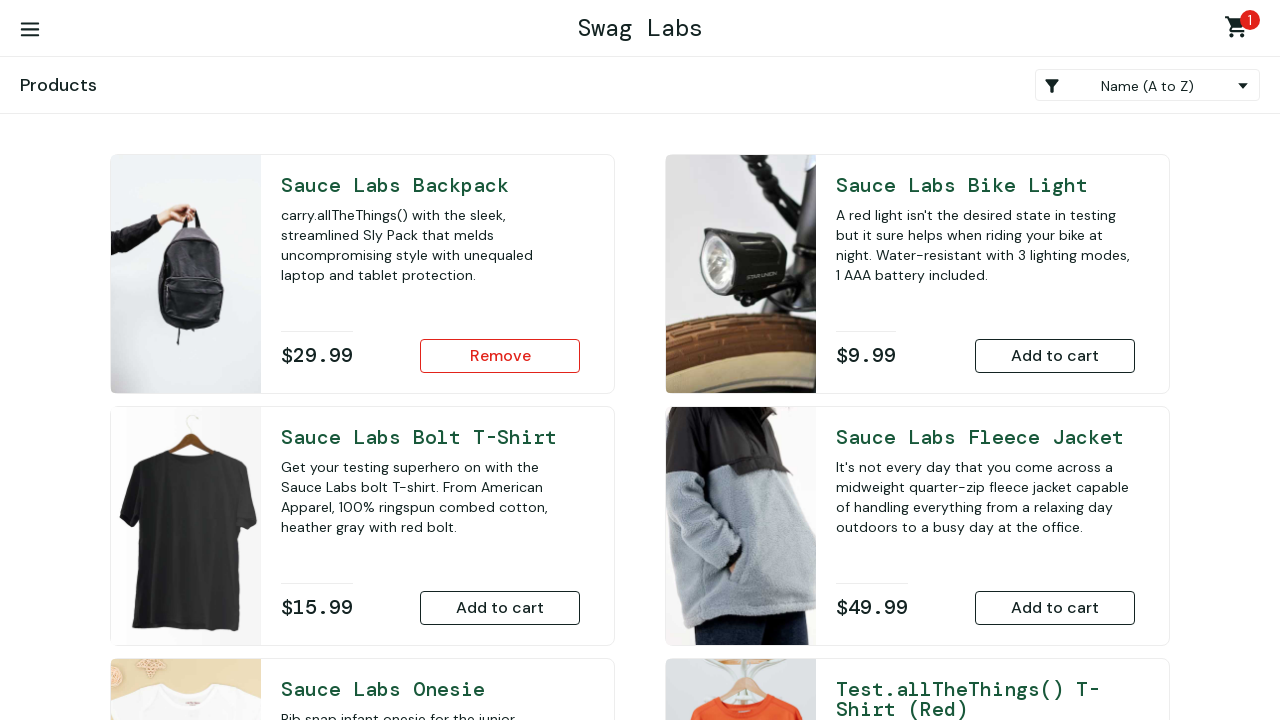

Added Sauce Labs Bike Light to cart at (1055, 356) on button[data-test='add-to-cart-sauce-labs-bike-light']
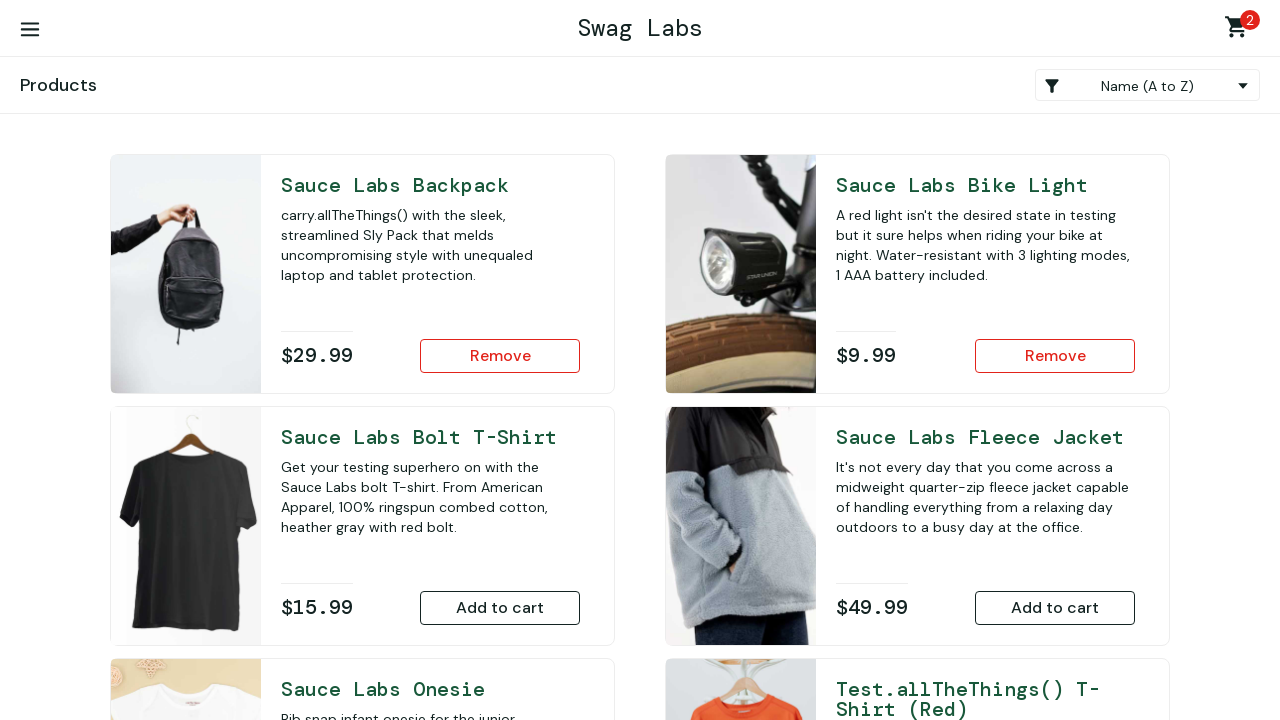

Navigated to shopping cart at (1240, 30) on .shopping_cart_link
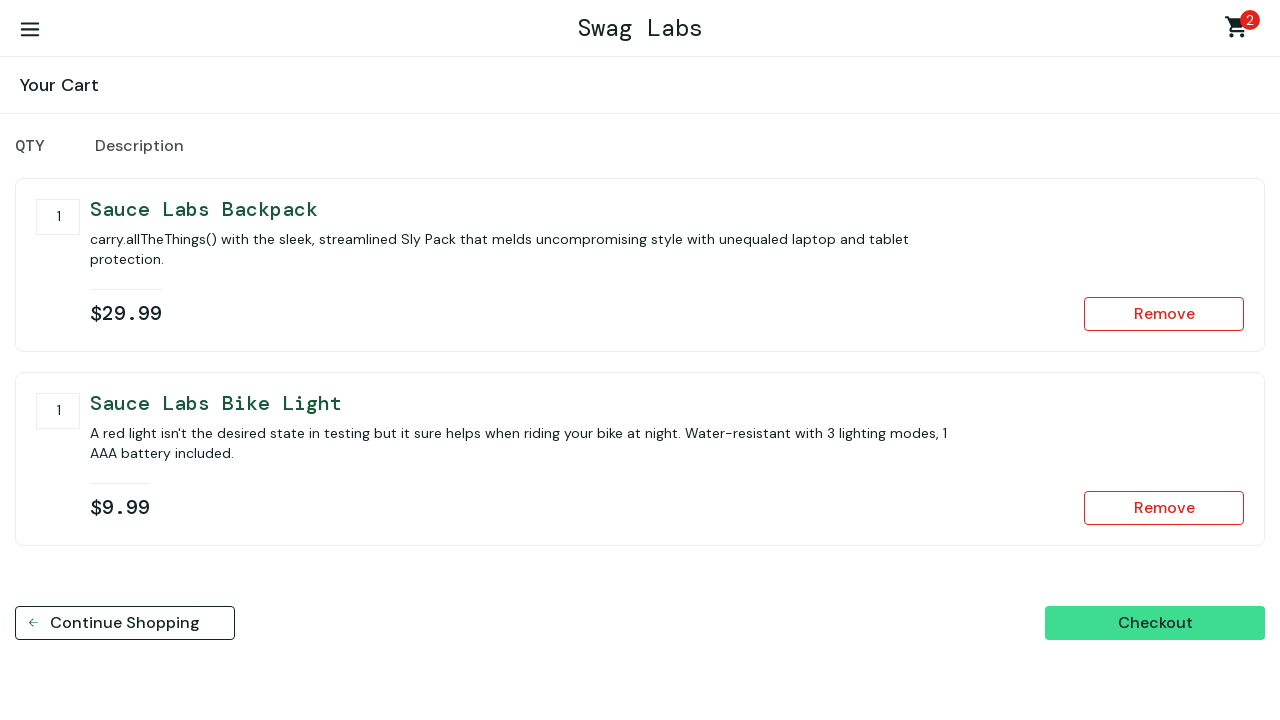

Clicked checkout button at (1155, 623) on button[data-test='checkout']
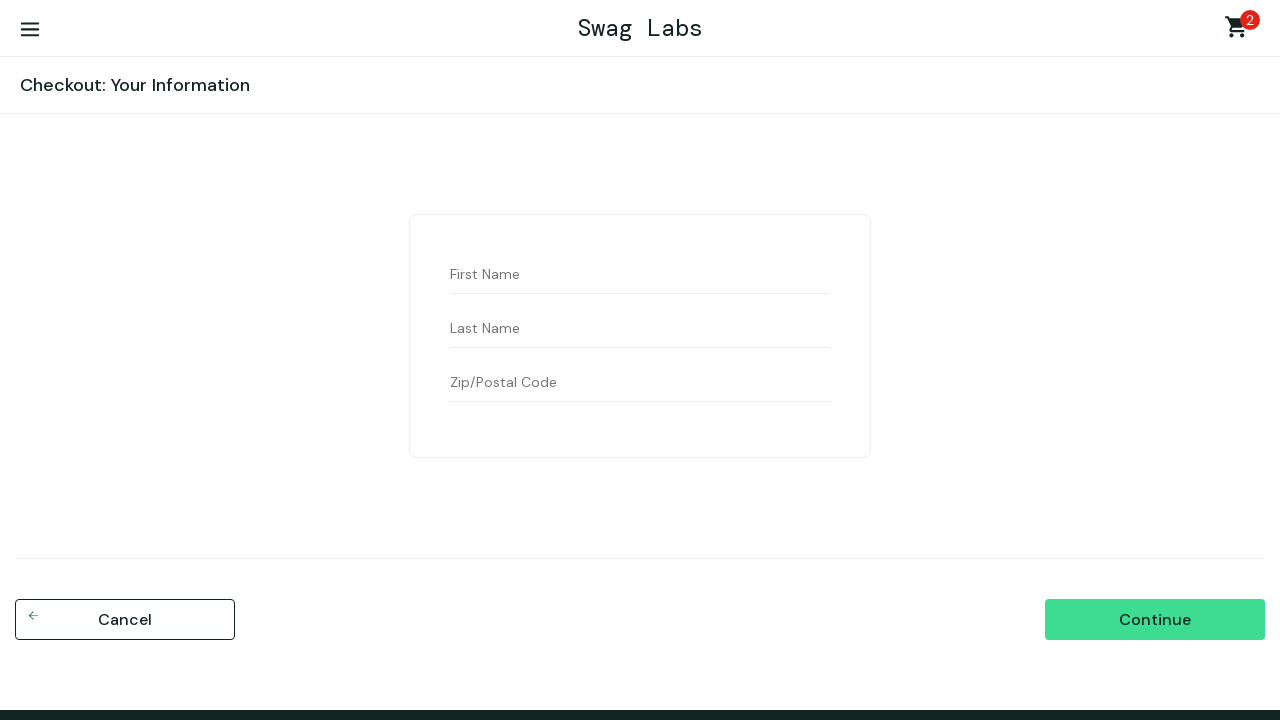

Filled first name field with 'Jane' on input[data-test='firstName']
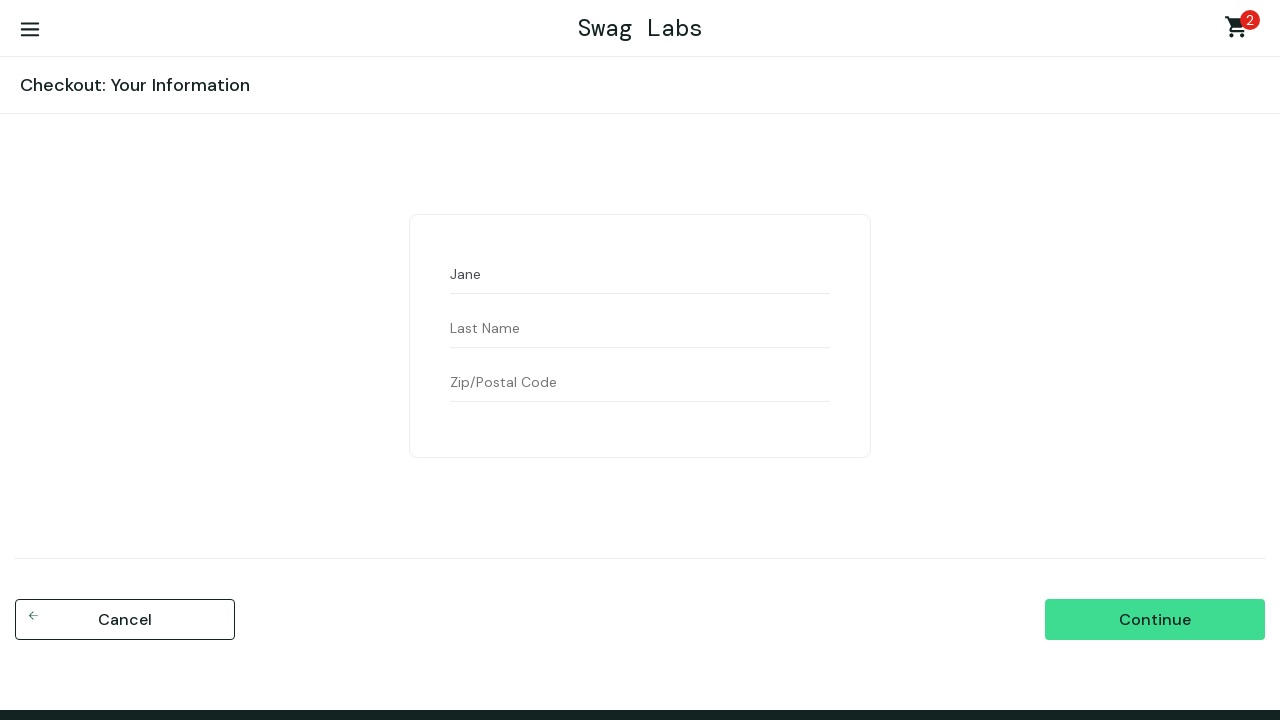

Filled last name field with 'Smith' on input[data-test='lastName']
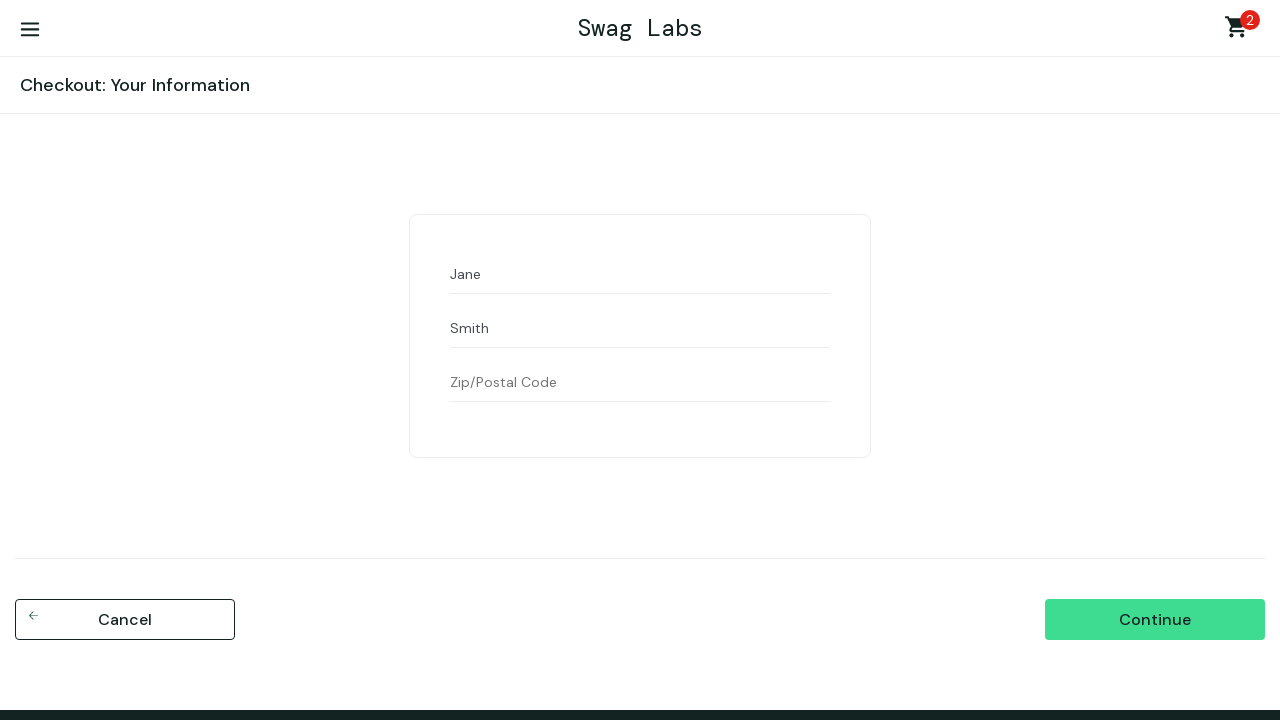

Filled postal code field with '54321' on input[data-test='postalCode']
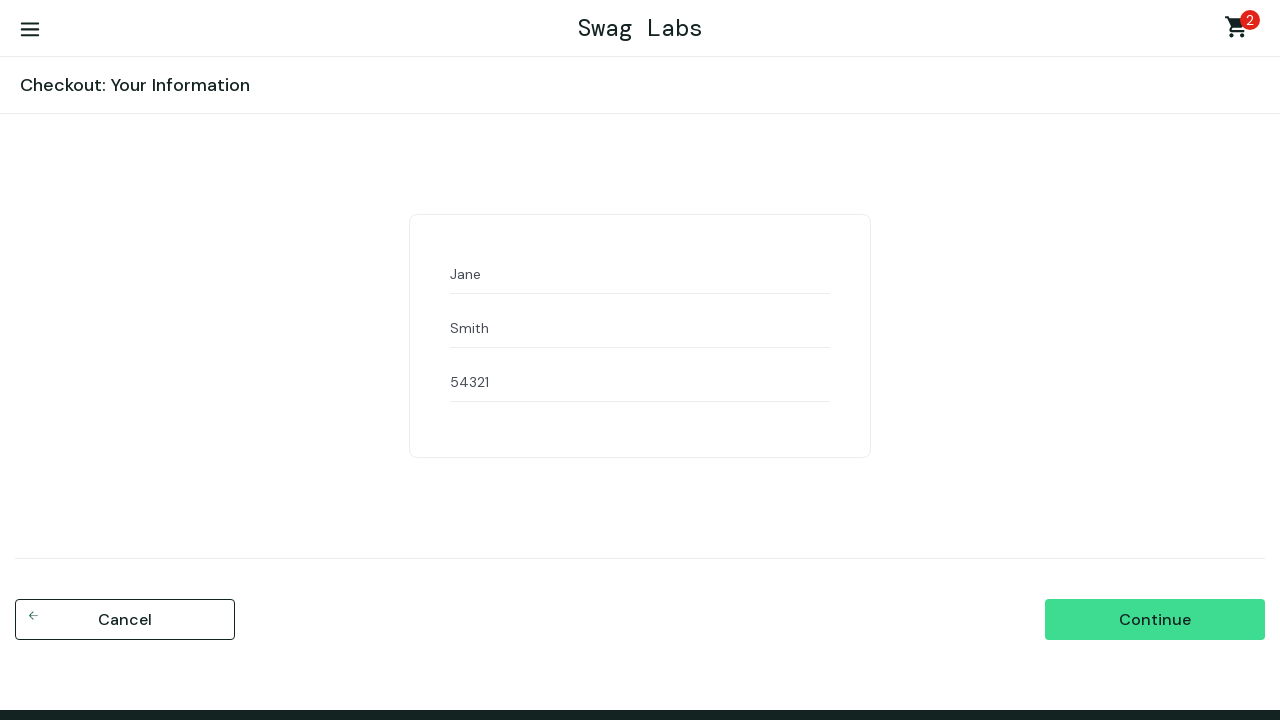

Clicked continue button to proceed to checkout summary at (1155, 620) on input[data-test='continue']
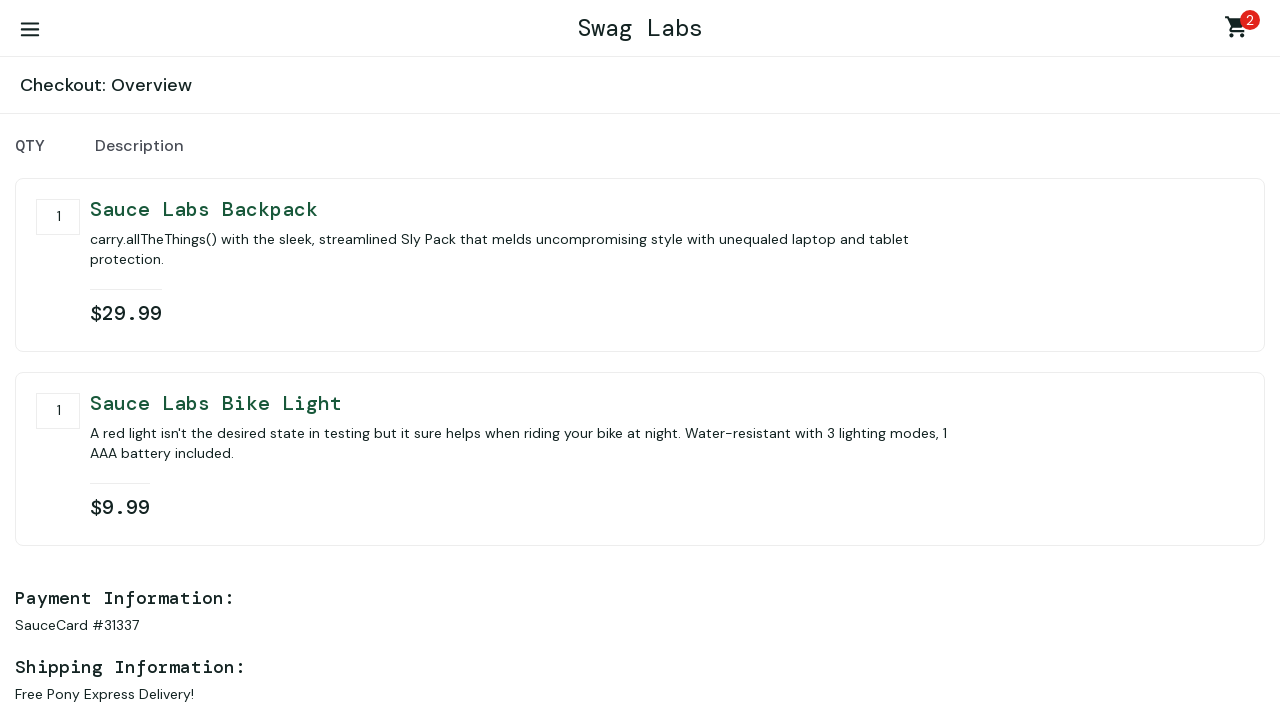

Verified order summary and subtotal are displayed
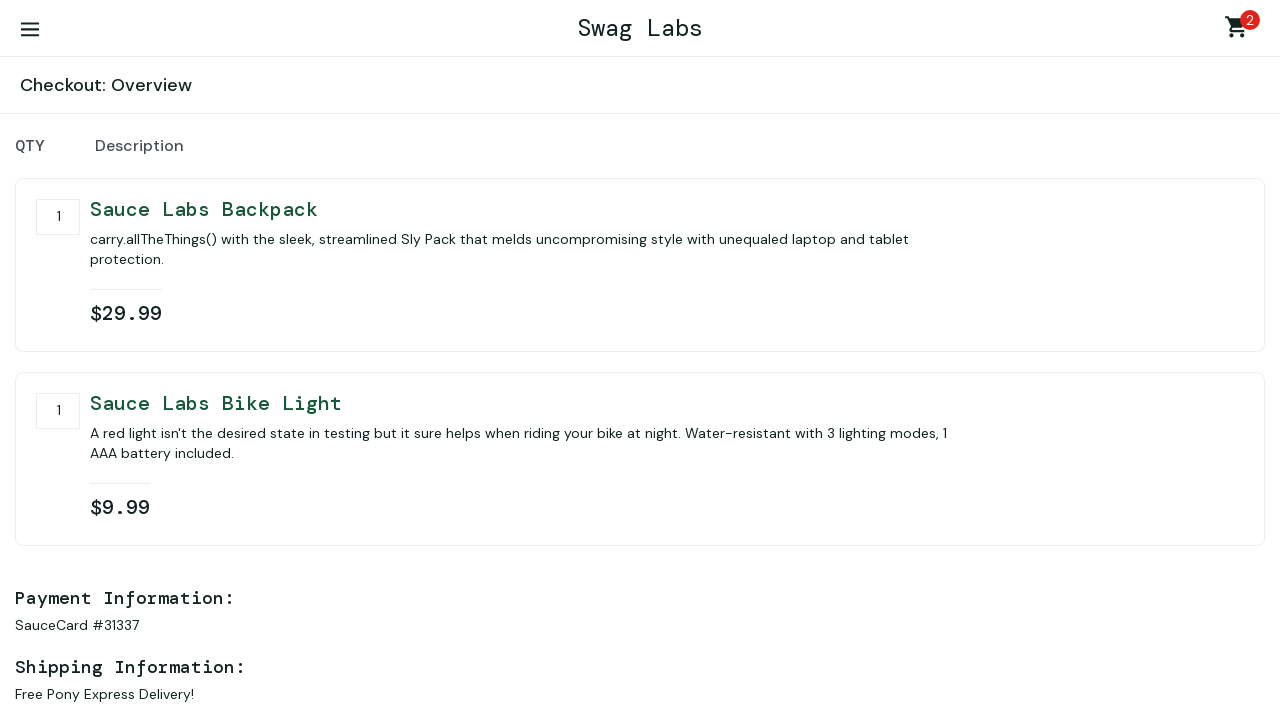

Clicked finish button to complete the order at (1155, 463) on button[data-test='finish']
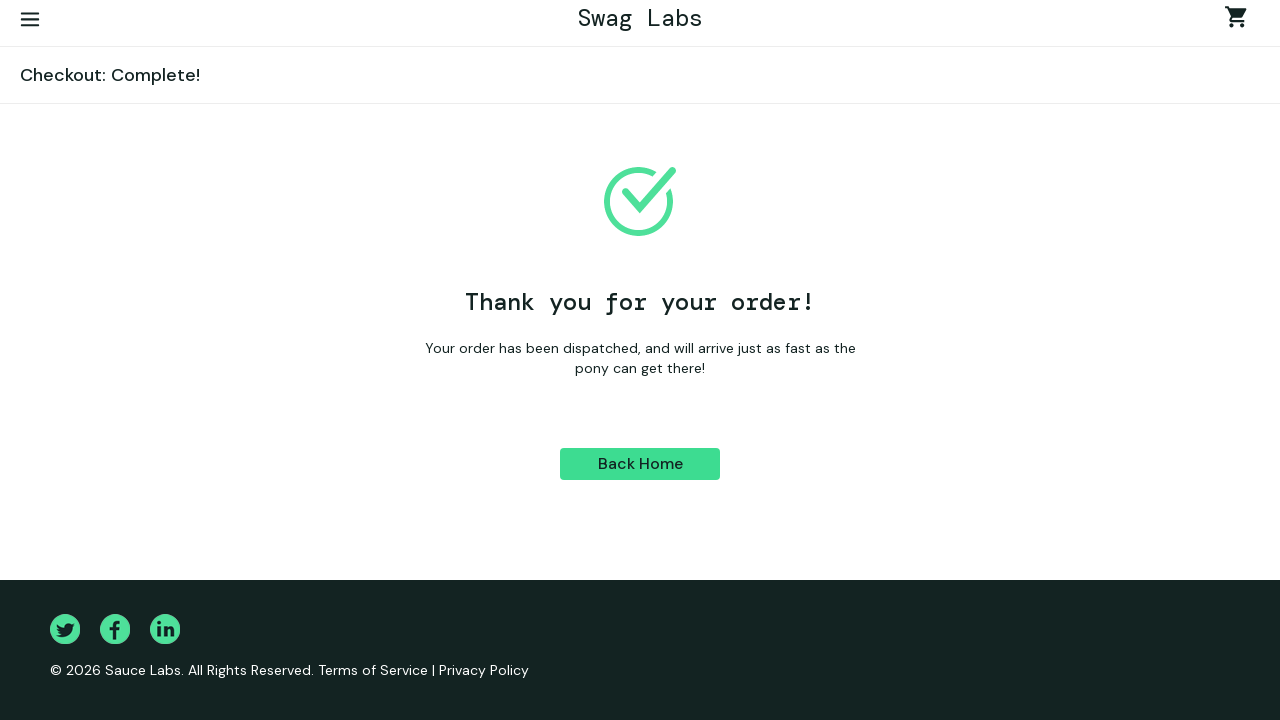

Order completion confirmed - success page loaded
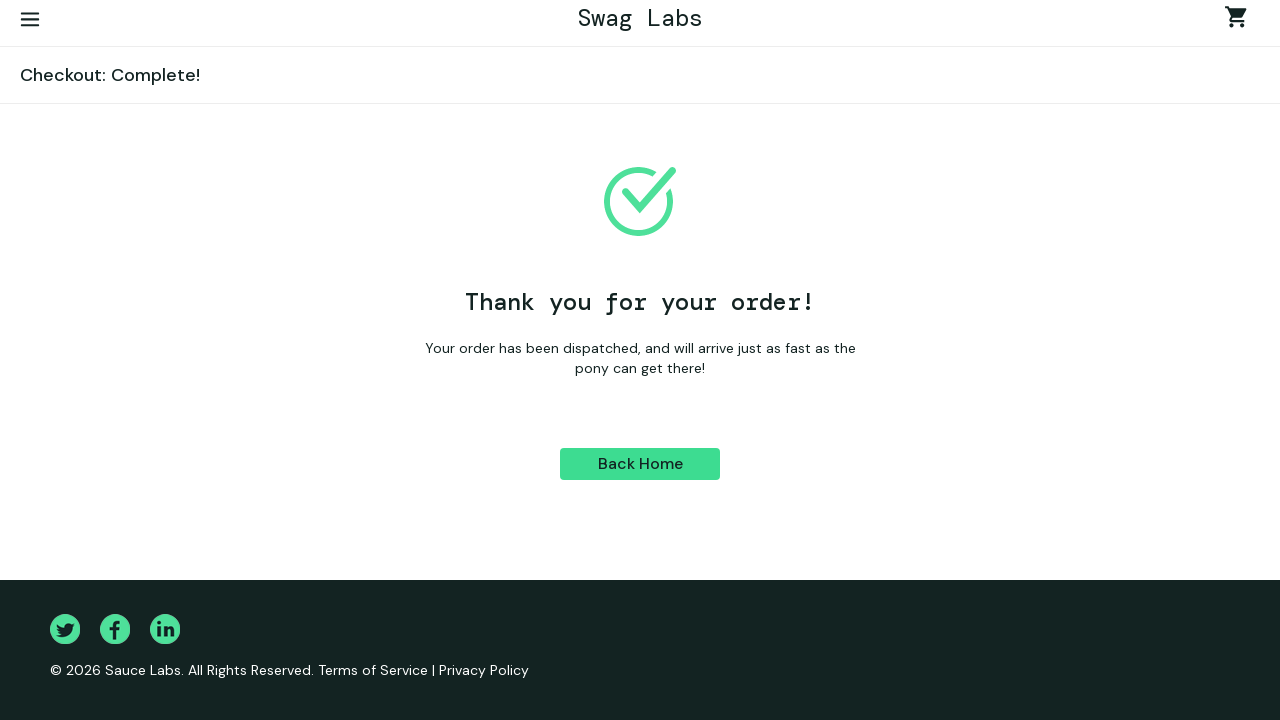

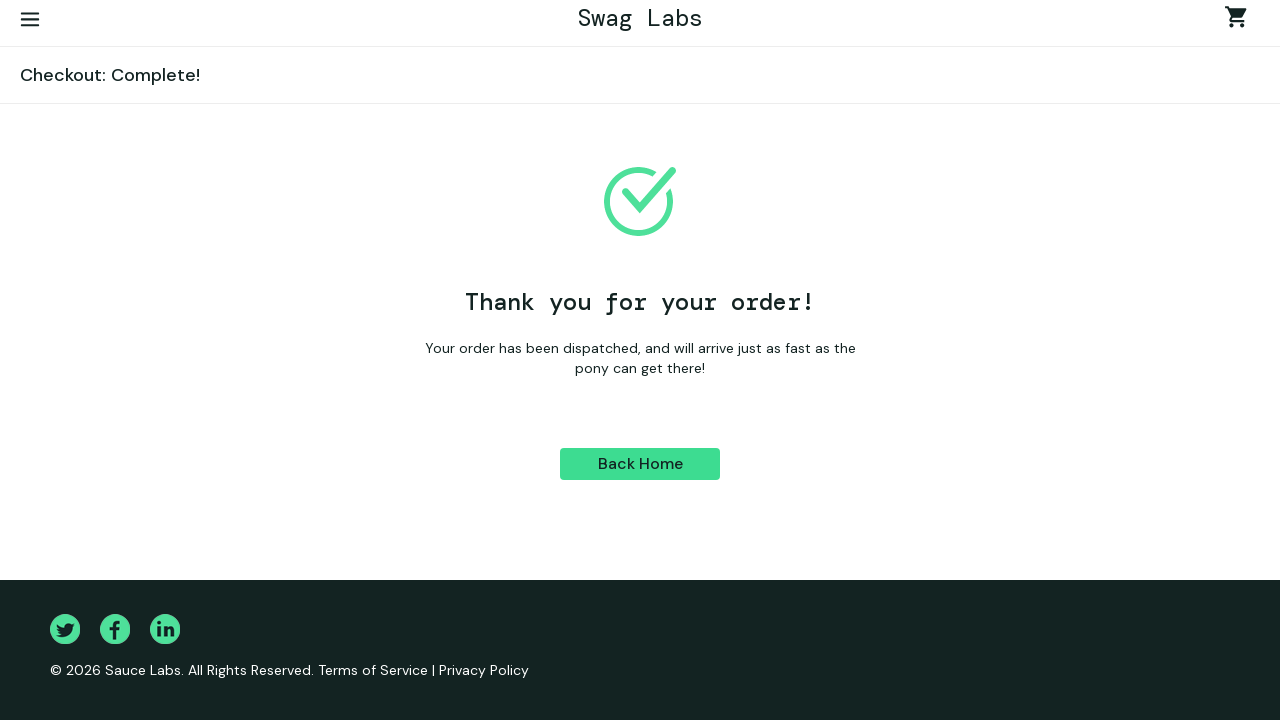